Tests XPath selector by finding an input field by placeholder attribute, entering text, and submitting

Starting URL: https://www.qa-practice.com/elements/input/simple

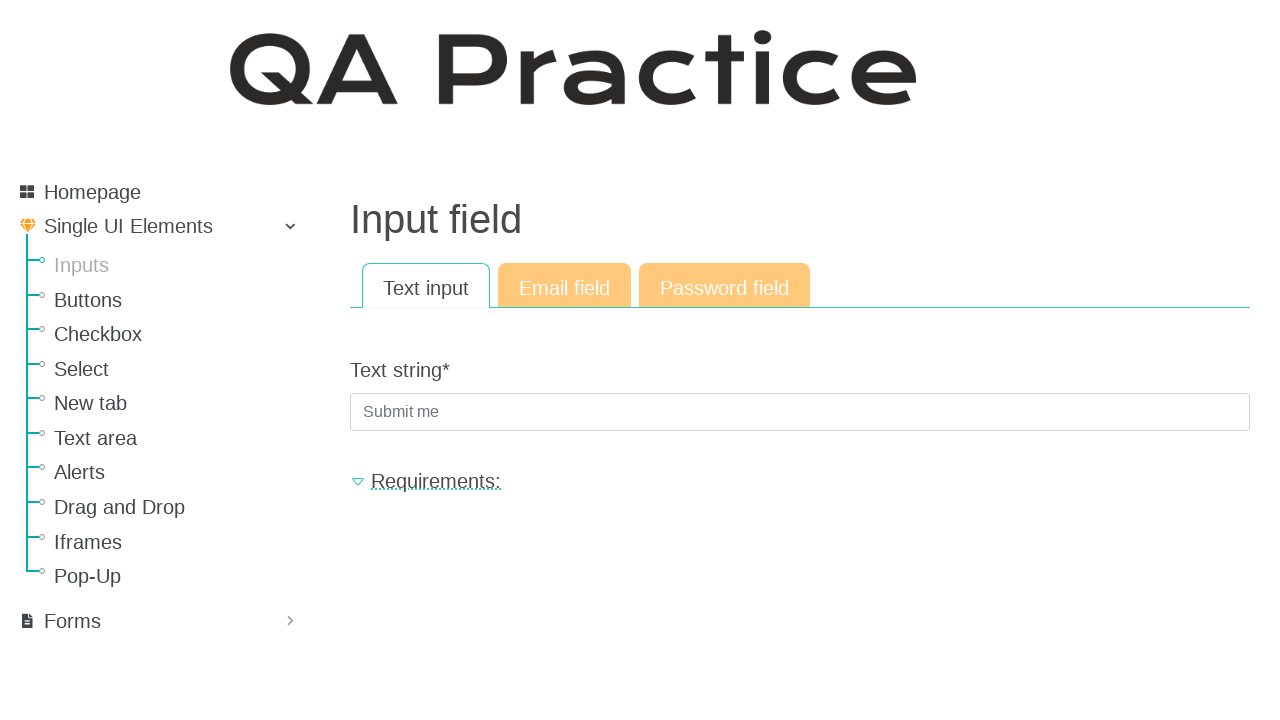

Filled input field with placeholder 'Submit me' with text 'crop' on [placeholder='Submit me']
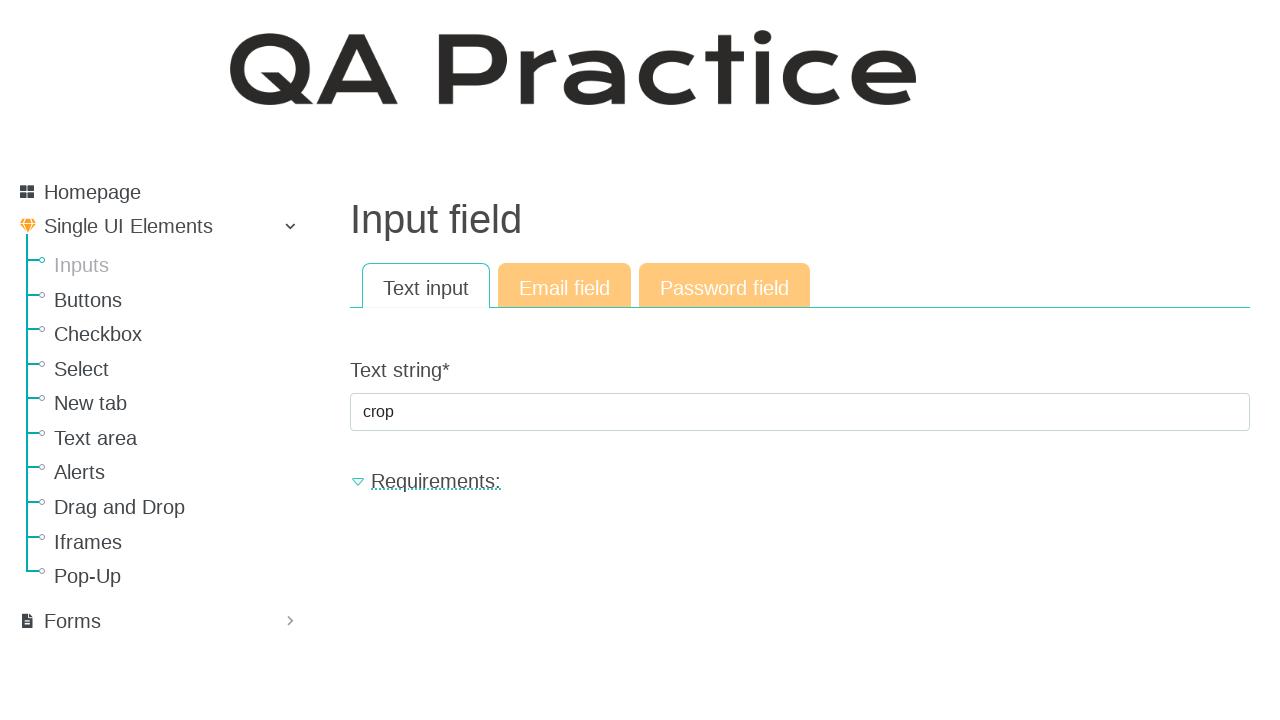

Pressed Enter to submit the form on [placeholder='Submit me']
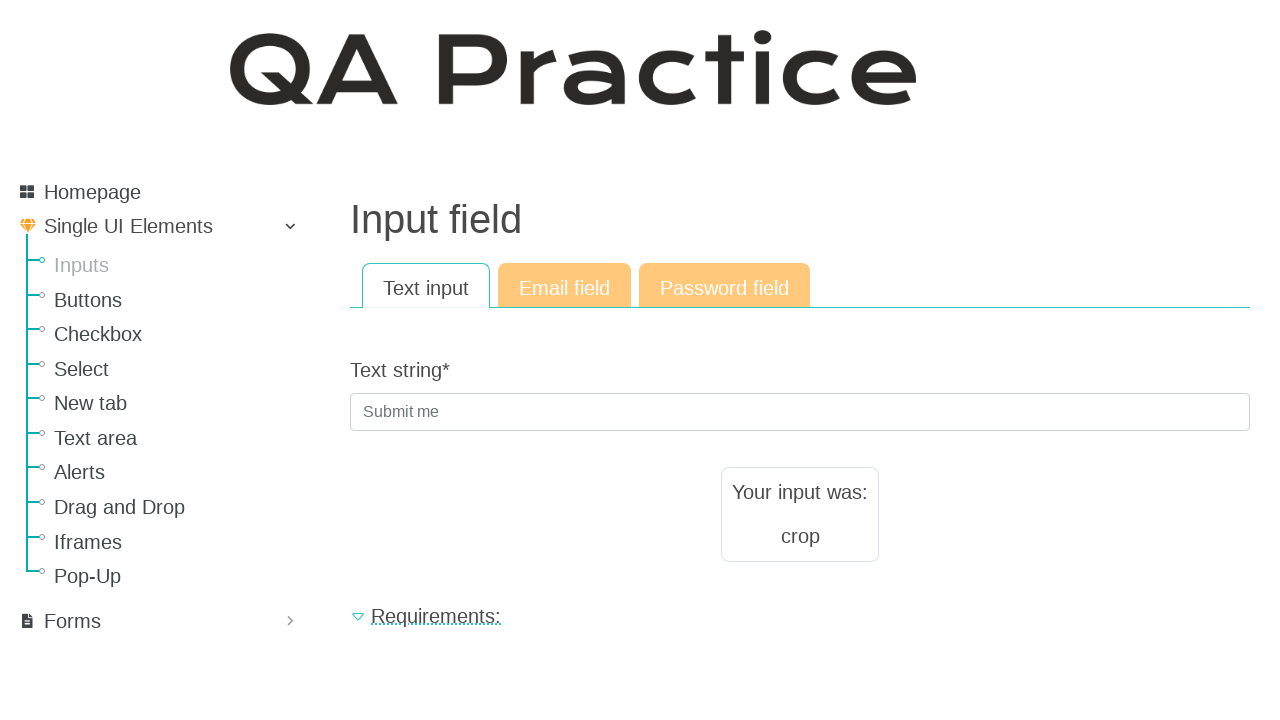

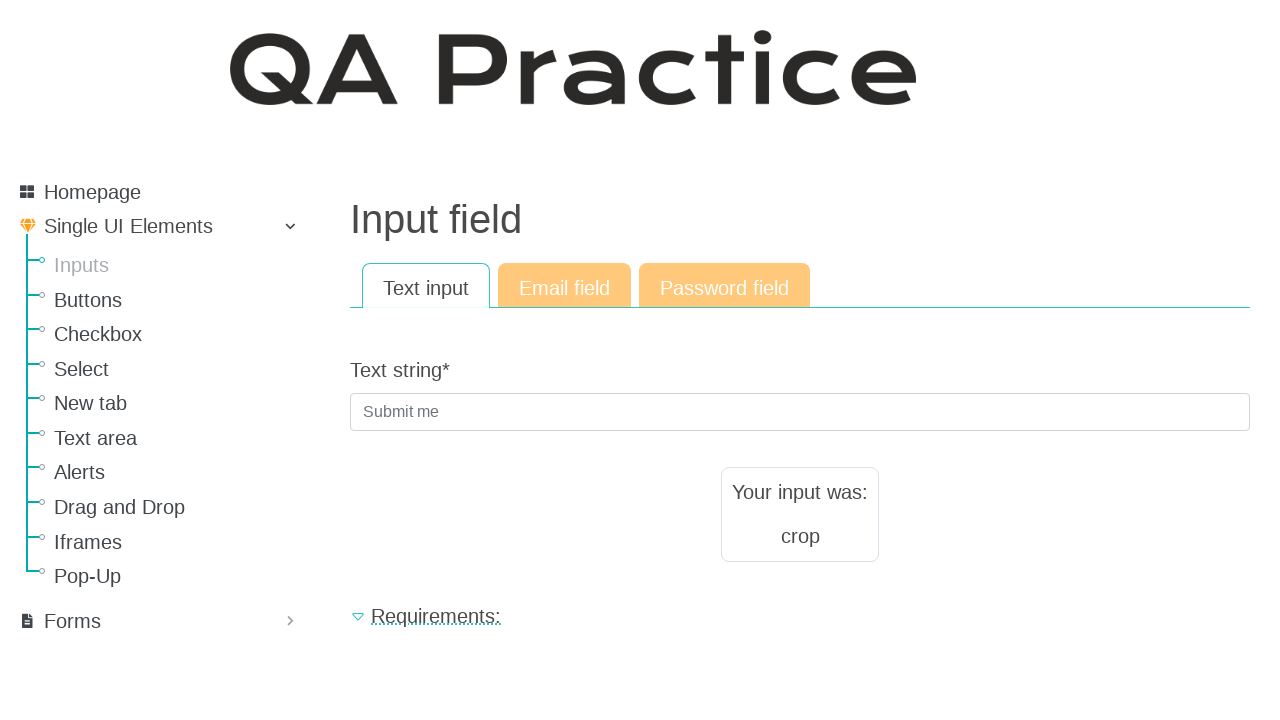